Tests iframe handling by switching to an iframe and clicking on a mentorship link

Starting URL: https://rahulshettyacademy.com/AutomationPractice/

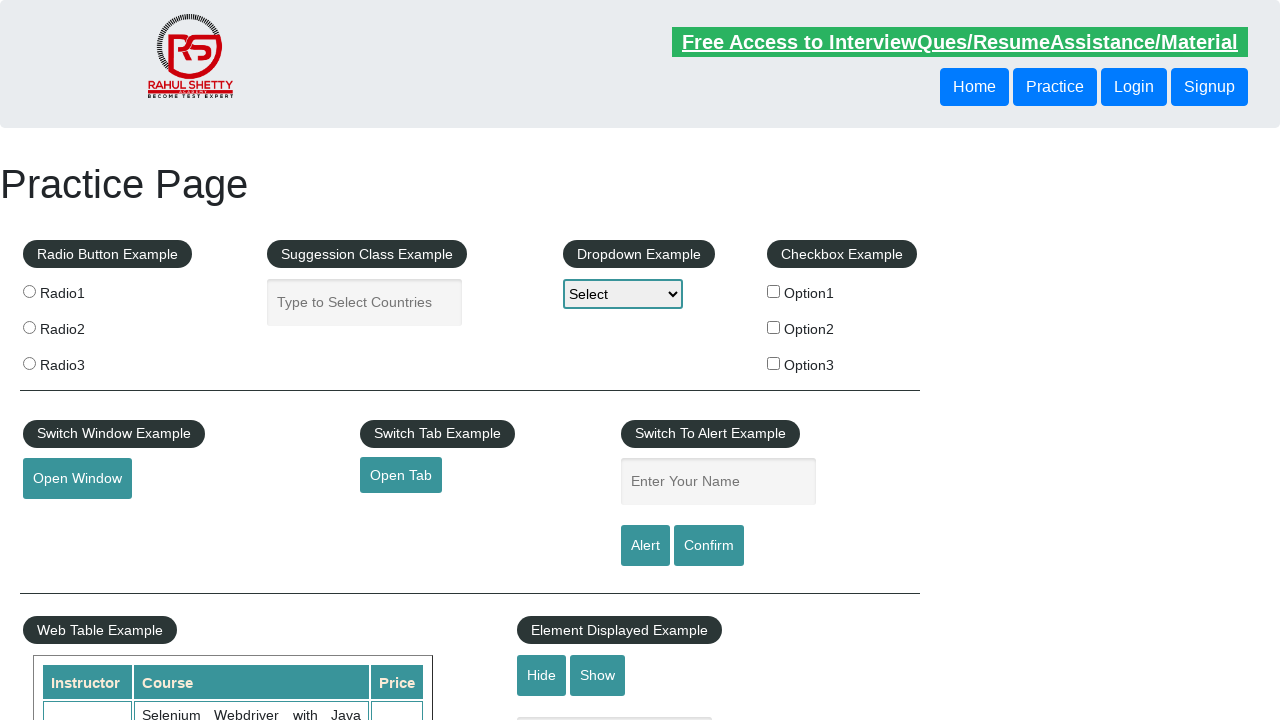

Waited for iframe with id 'courses-iframe' to load
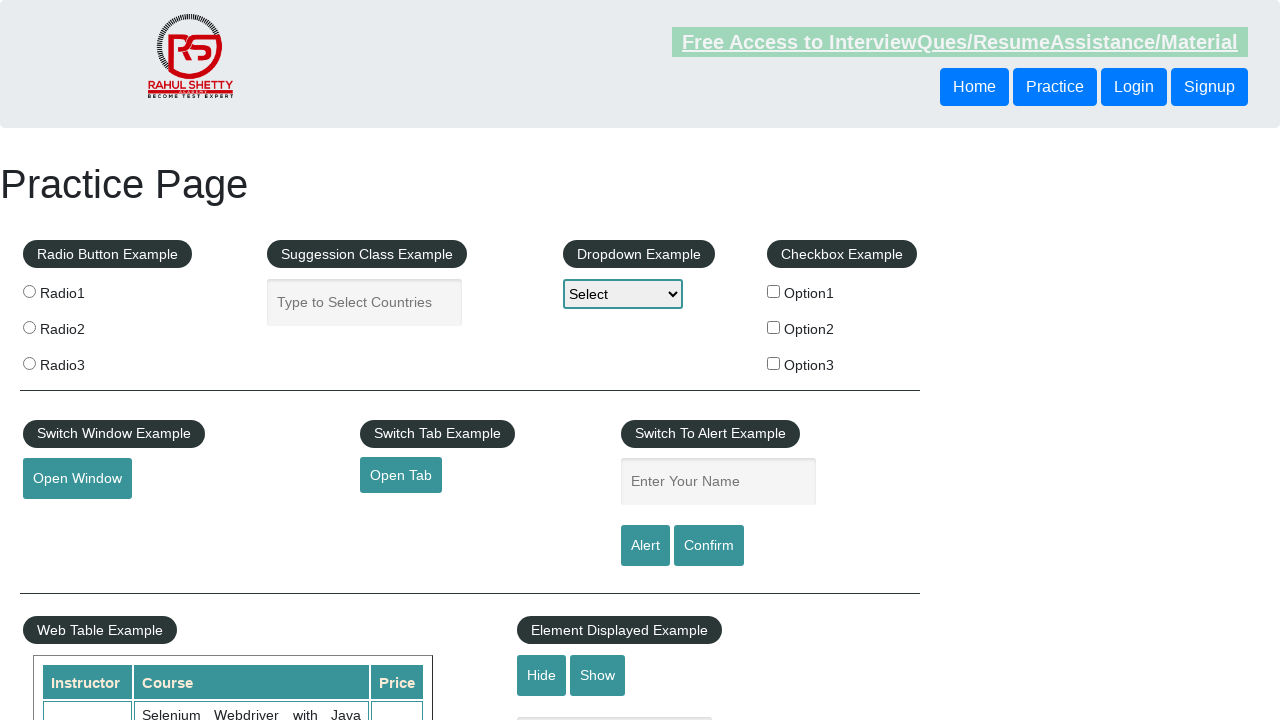

Located iframe element with id 'courses-iframe'
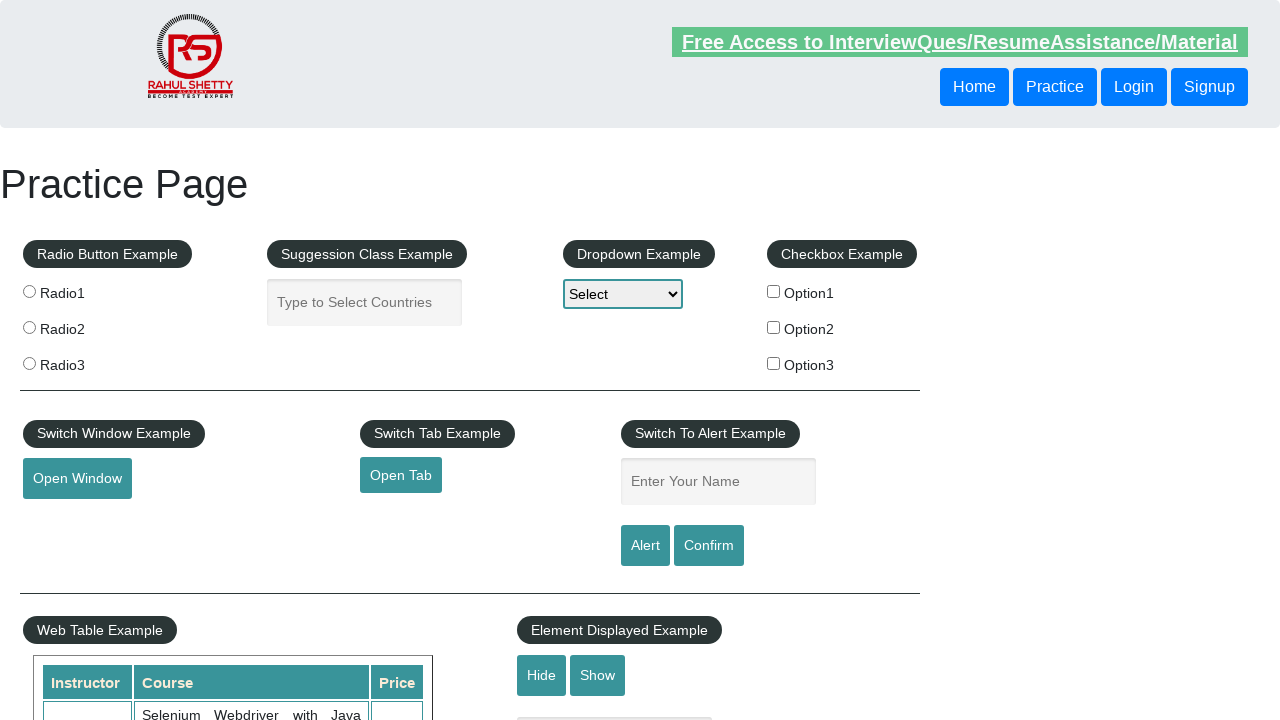

Clicked on mentorship link within iframe at (618, 360) on #courses-iframe >> internal:control=enter-frame >> a[href='mentorship'] >> nth=0
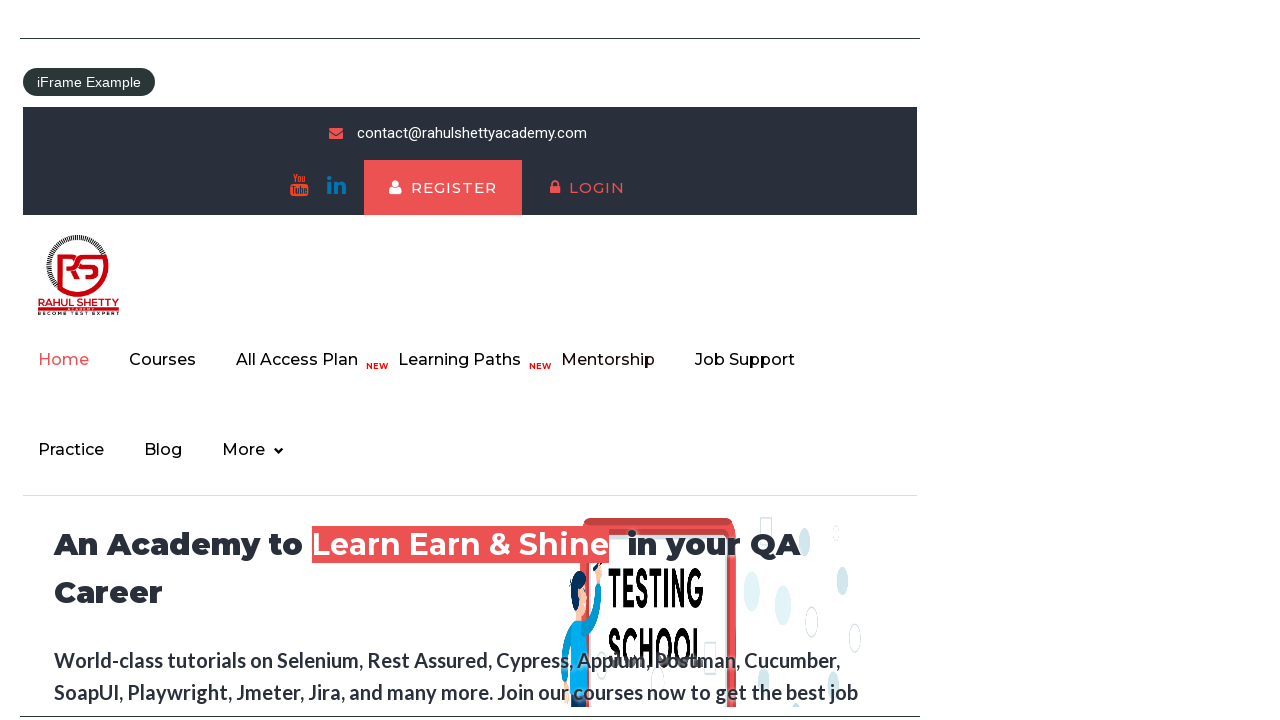

Waited 2000ms for content to load after clicking mentorship link
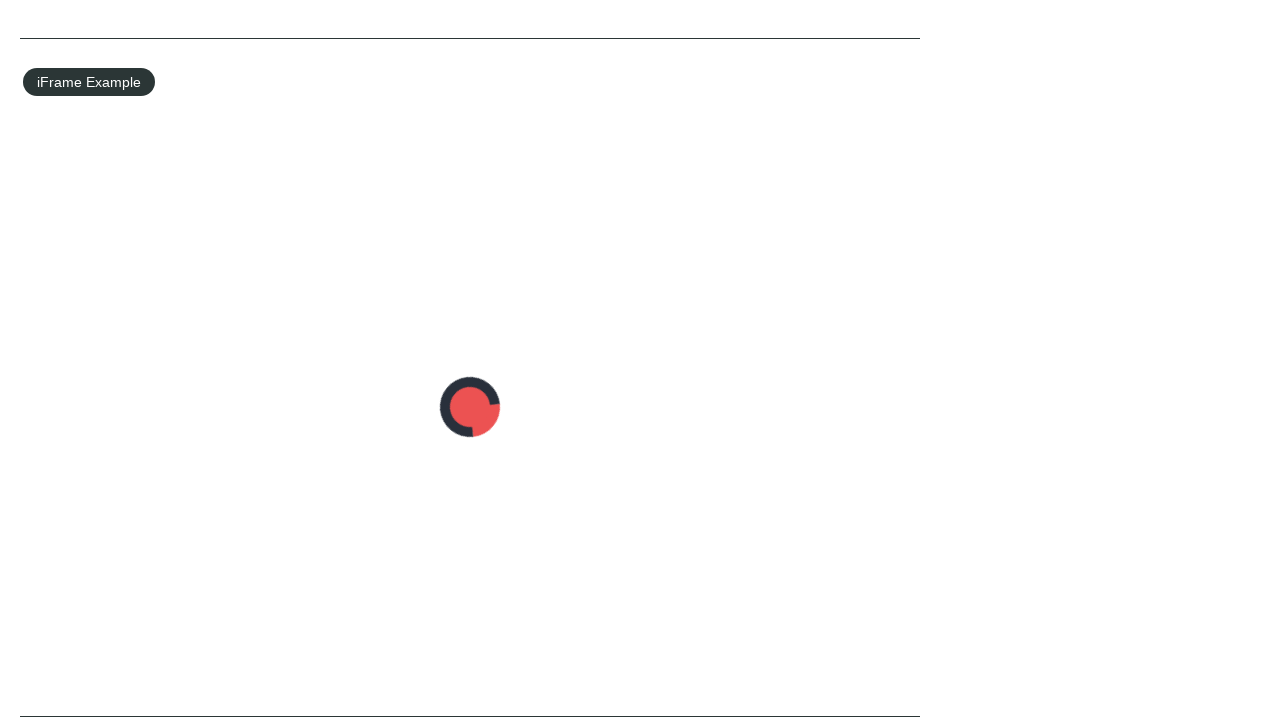

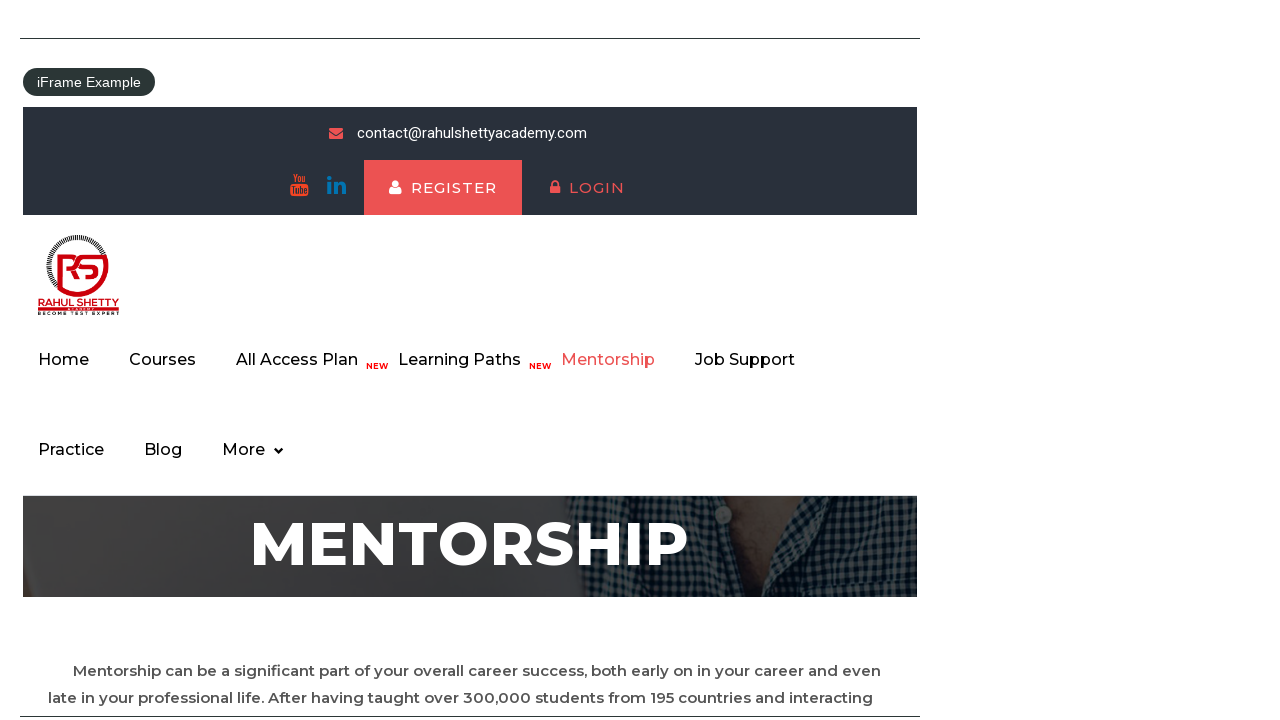